Tests drag and drop functionality on the jQuery UI demo page by switching to an iframe and dragging an element onto a droppable target.

Starting URL: https://jqueryui.com/droppable/

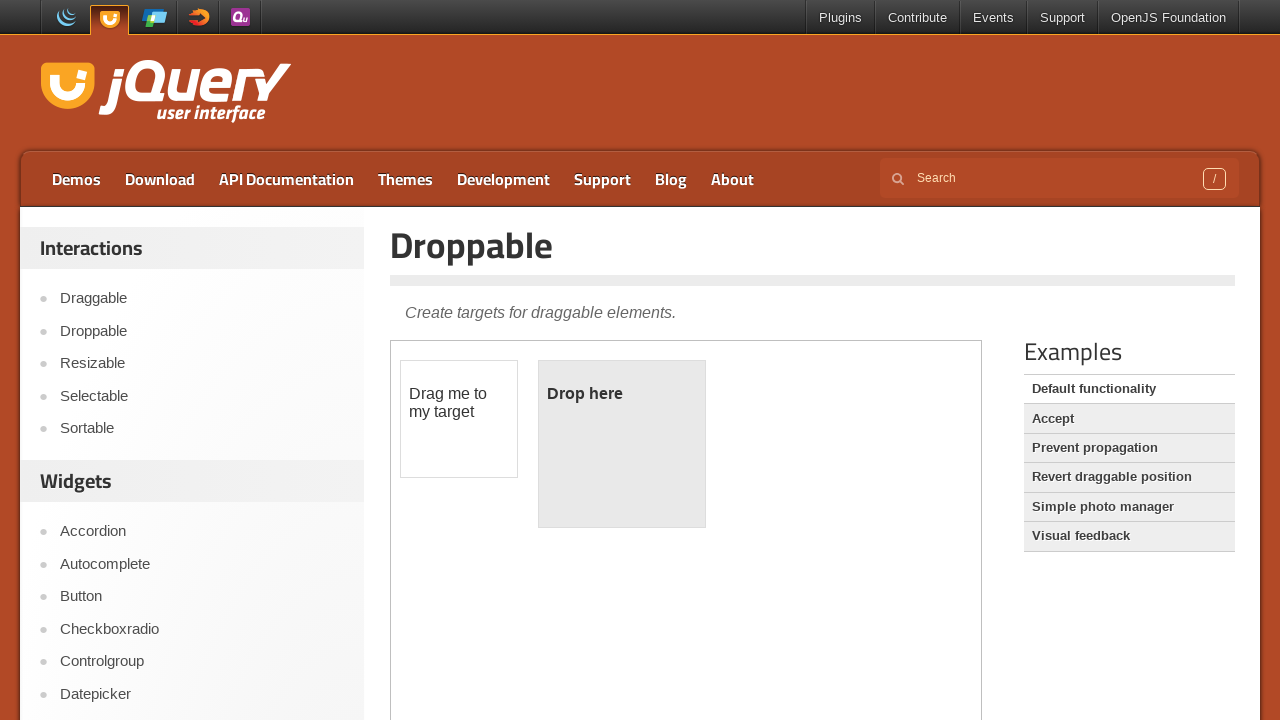

Demo iframe loaded
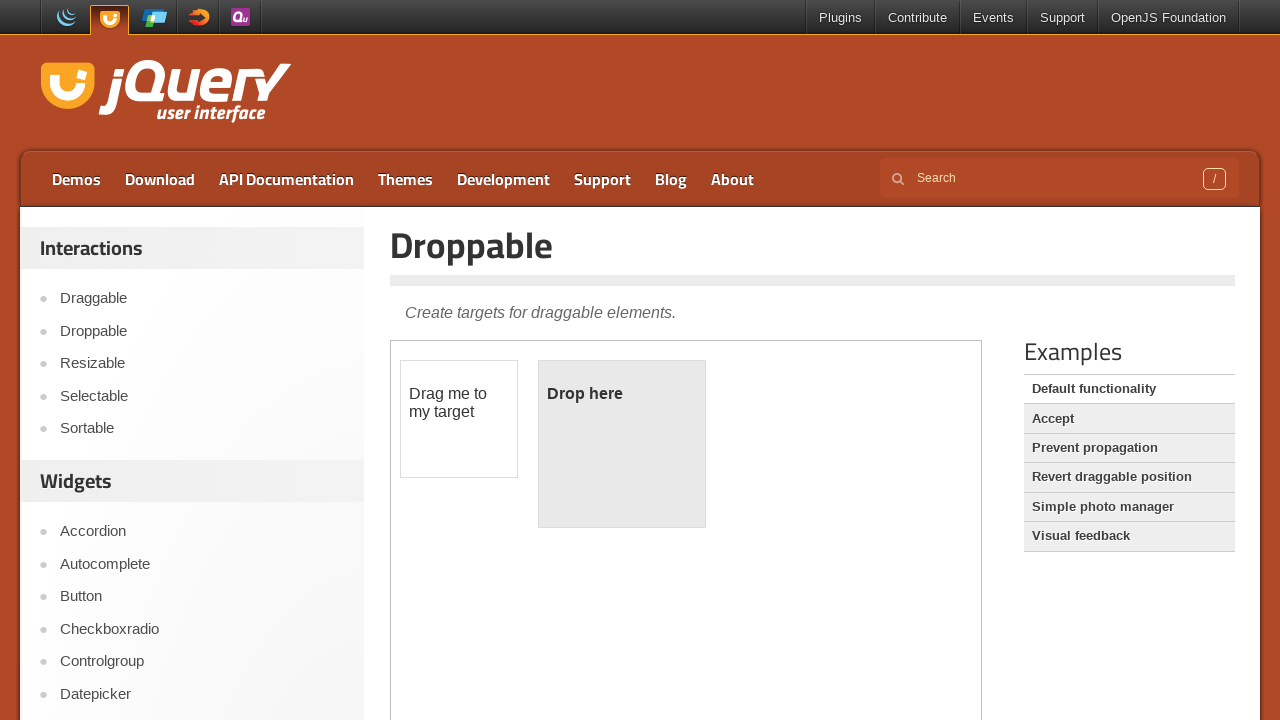

Located and switched to demo iframe
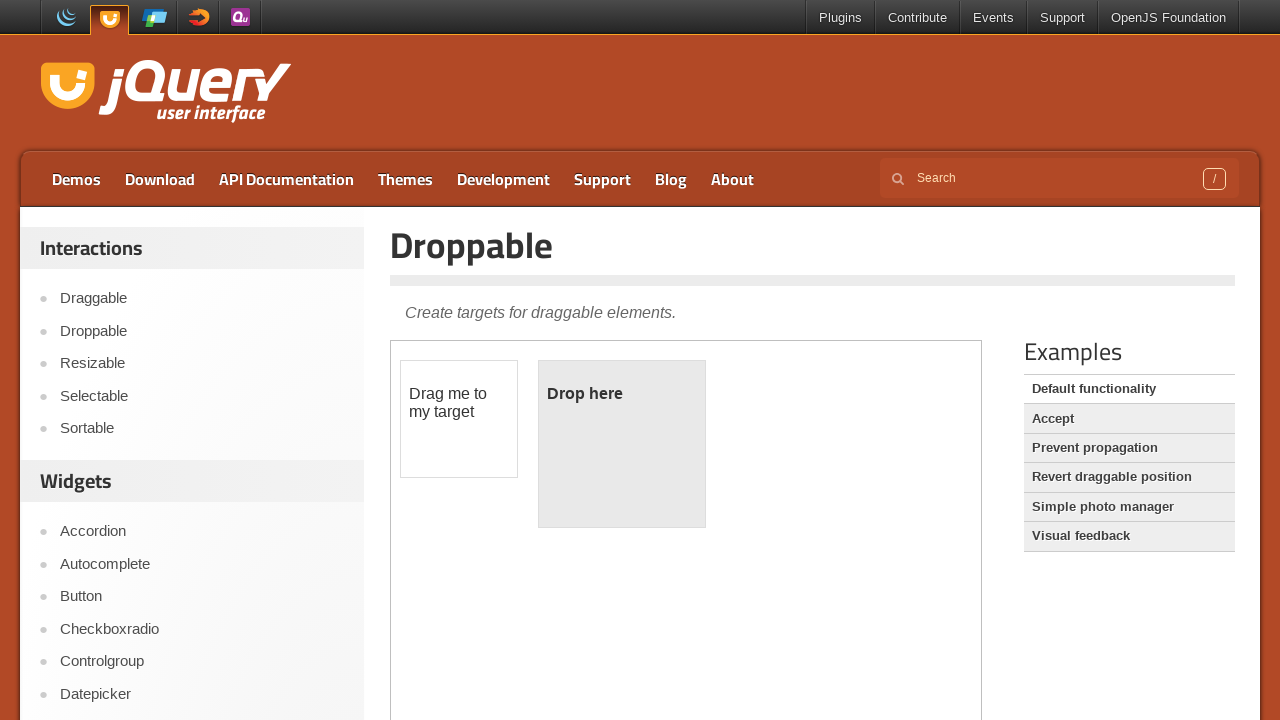

Draggable element loaded in iframe
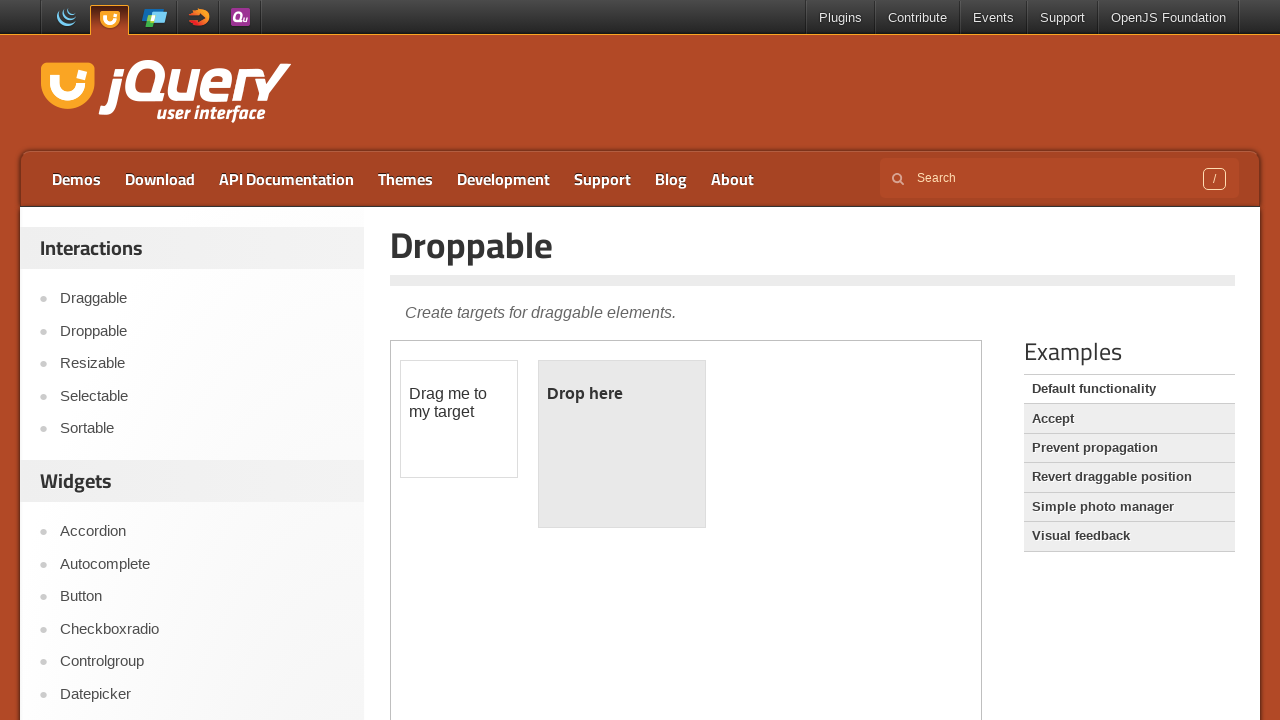

Droppable element loaded in iframe
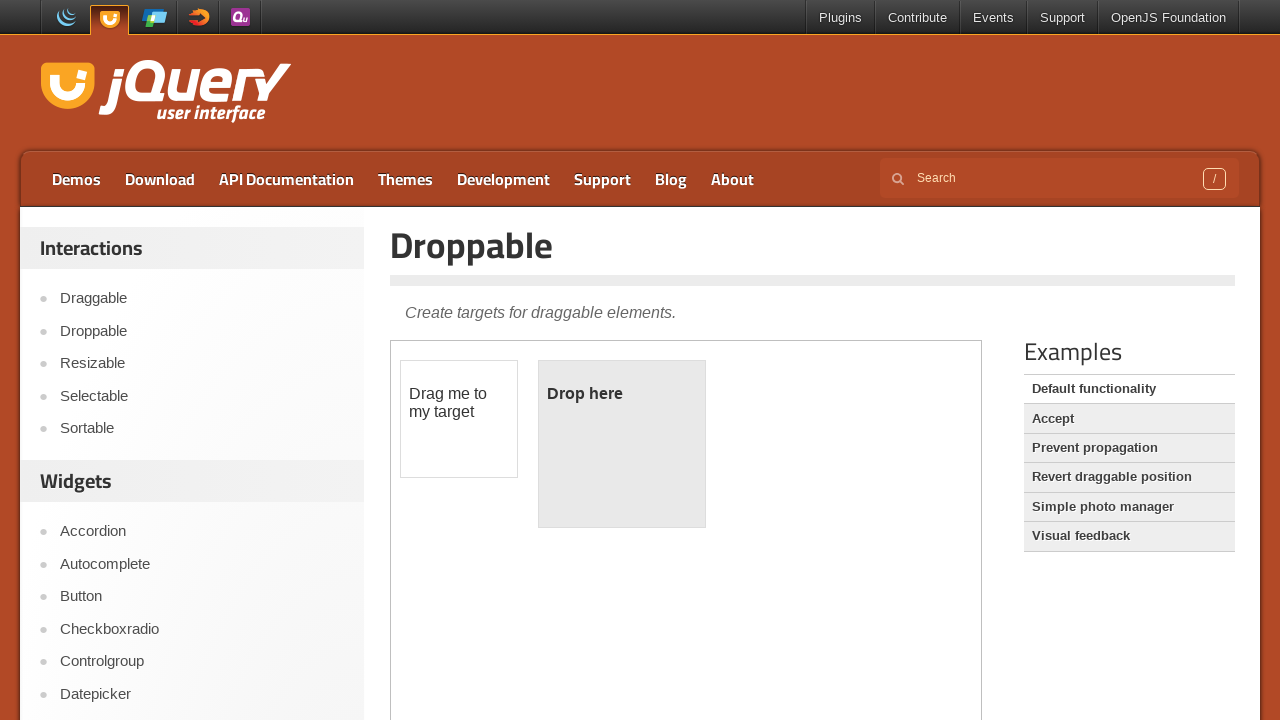

Dragged element onto droppable target at (622, 444)
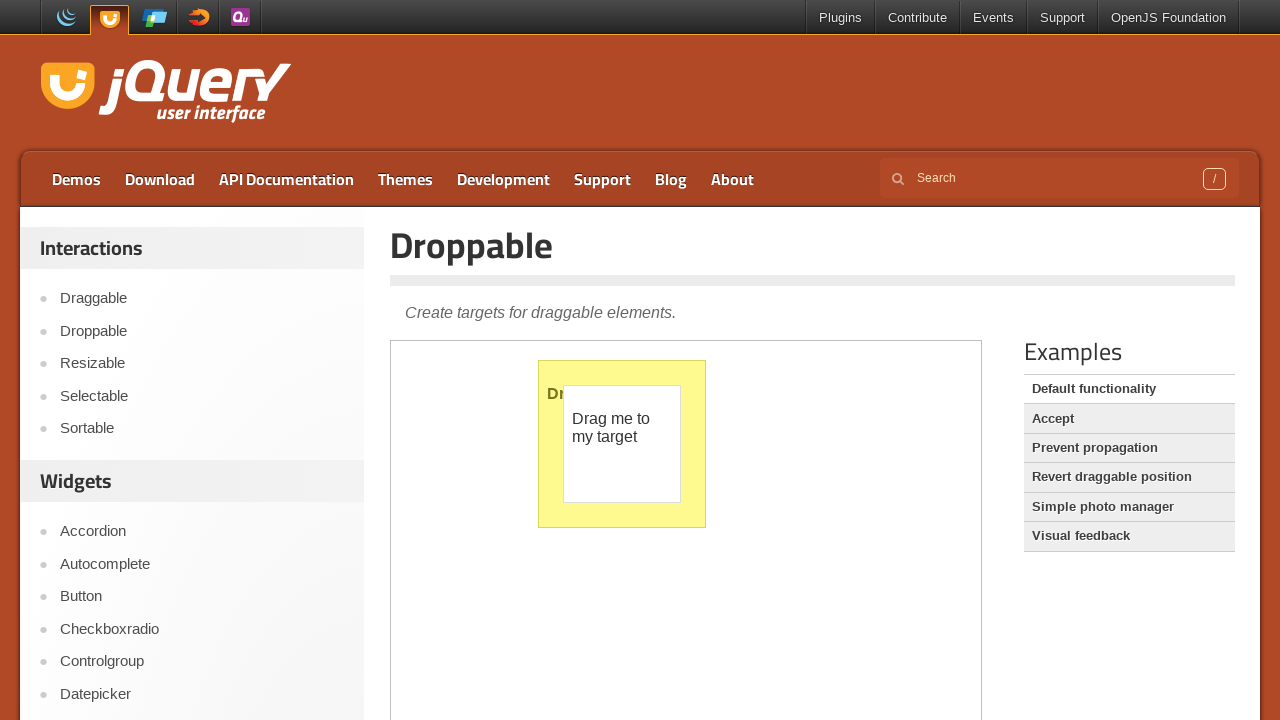

Drop successful - droppable element displays 'Dropped!' text
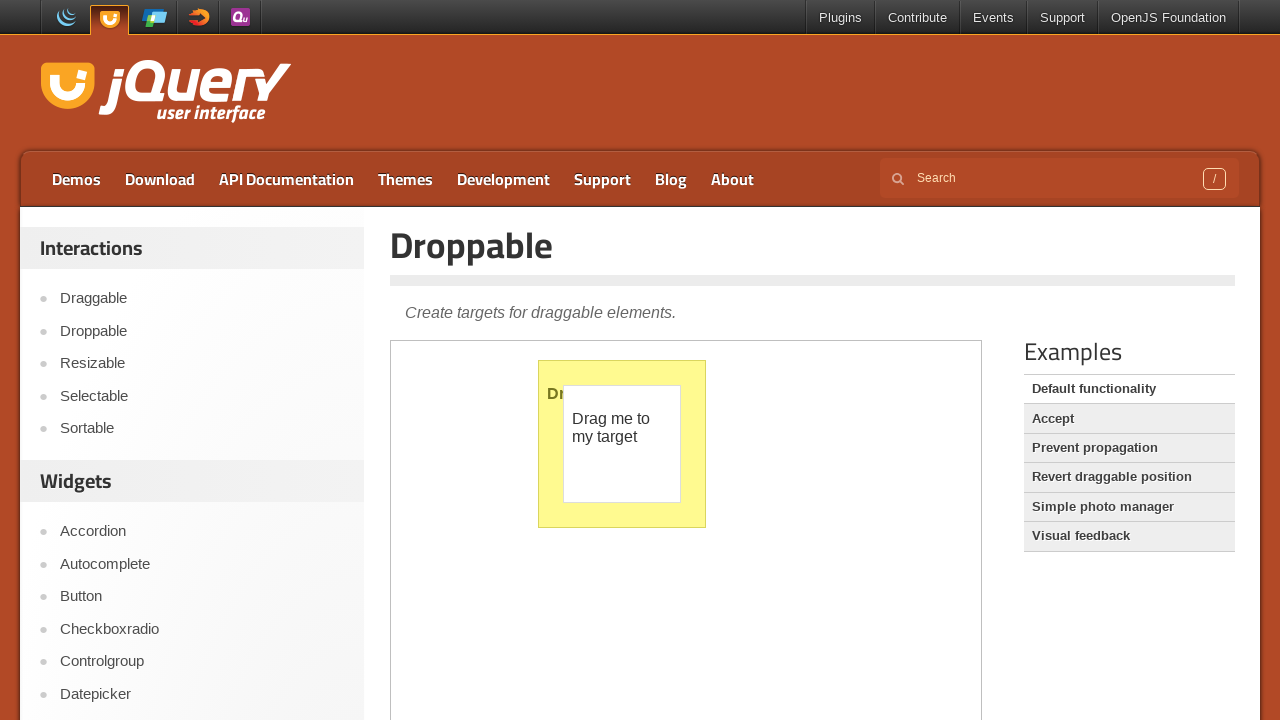

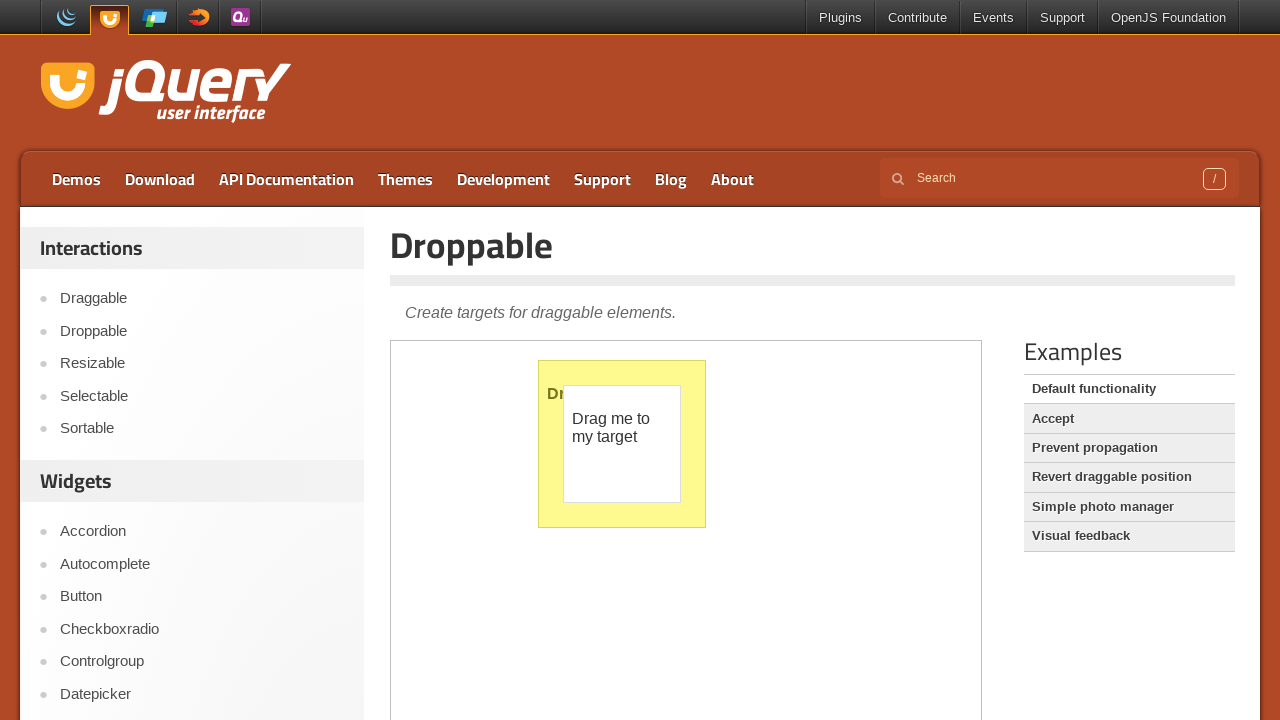